Tests dynamic element creation and deletion by clicking Add Element button 10 times to create elements, then clicking each Delete button to remove them

Starting URL: https://the-internet.herokuapp.com/add_remove_elements/

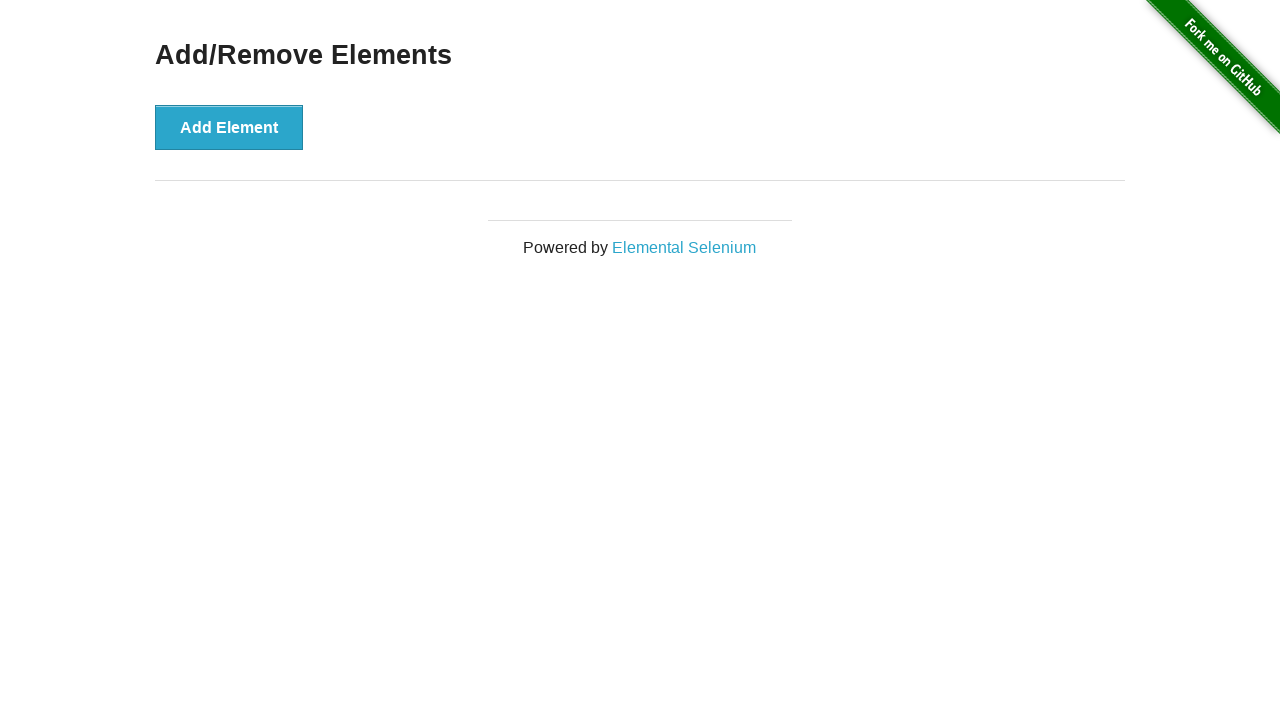

Navigated to Add/Remove Elements page
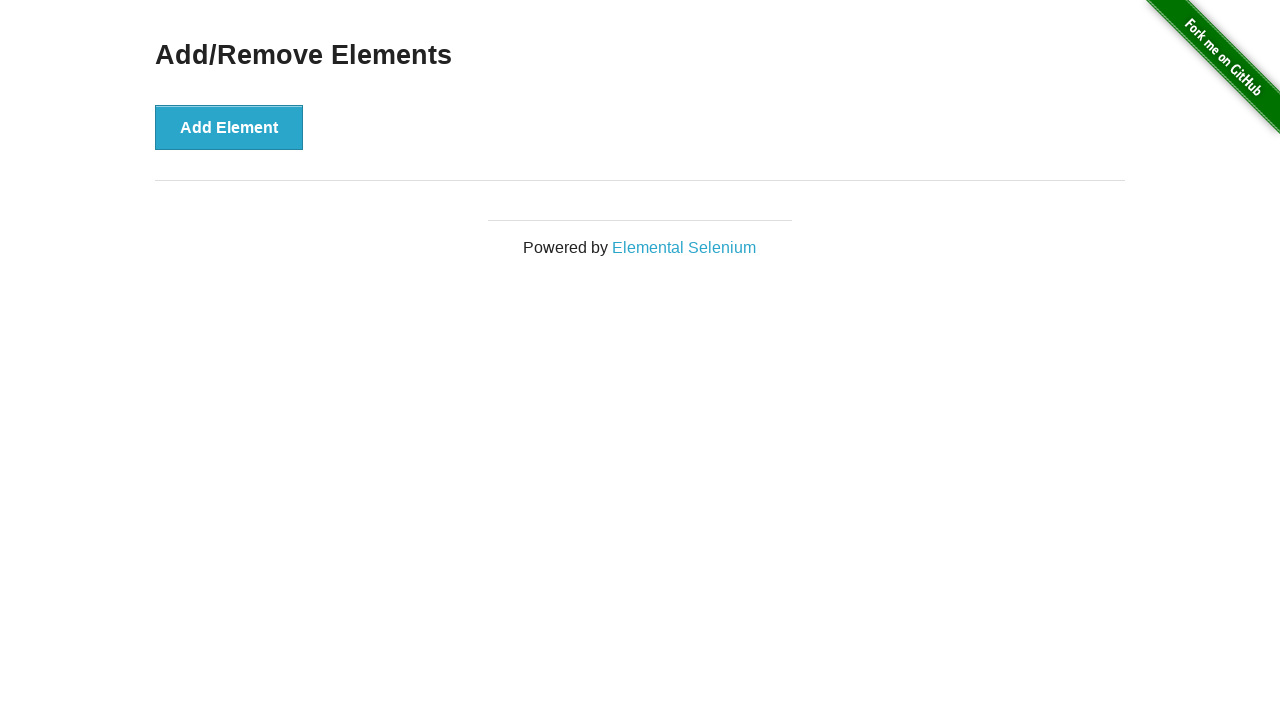

Clicked Add Element button (iteration 1/10) at (229, 127) on button[onclick='addElement()']
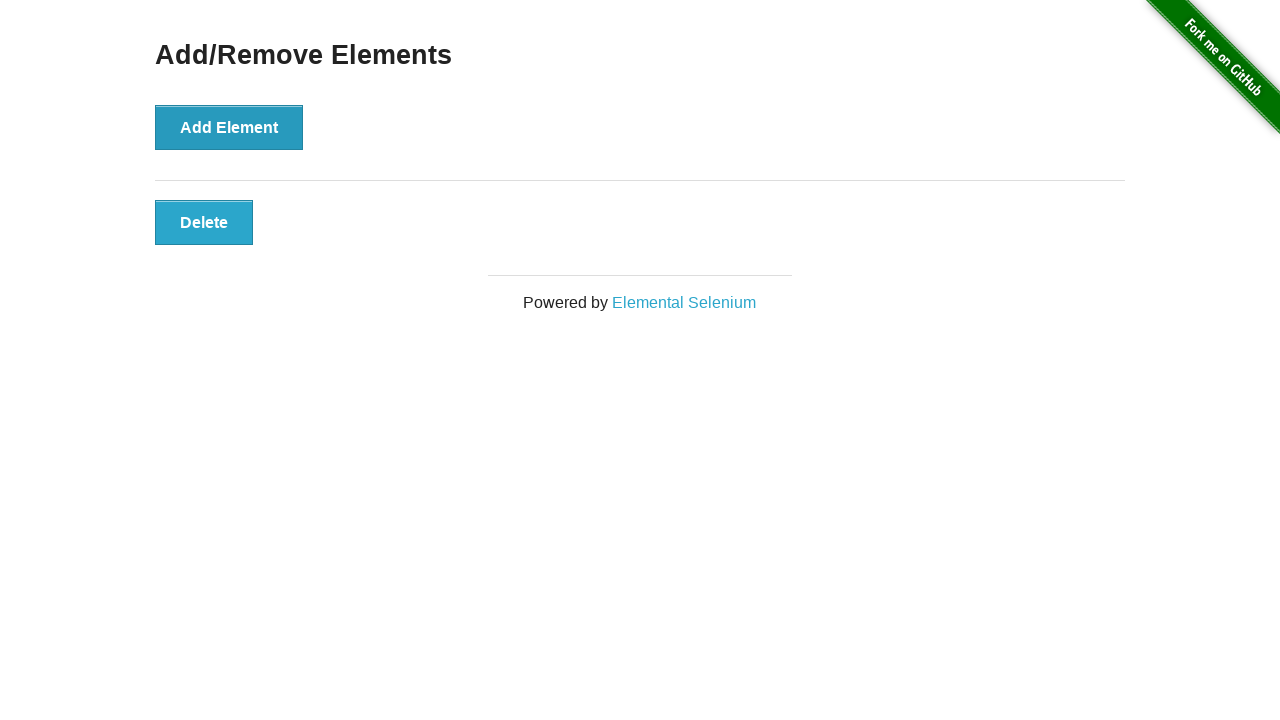

Clicked Add Element button (iteration 2/10) at (229, 127) on button[onclick='addElement()']
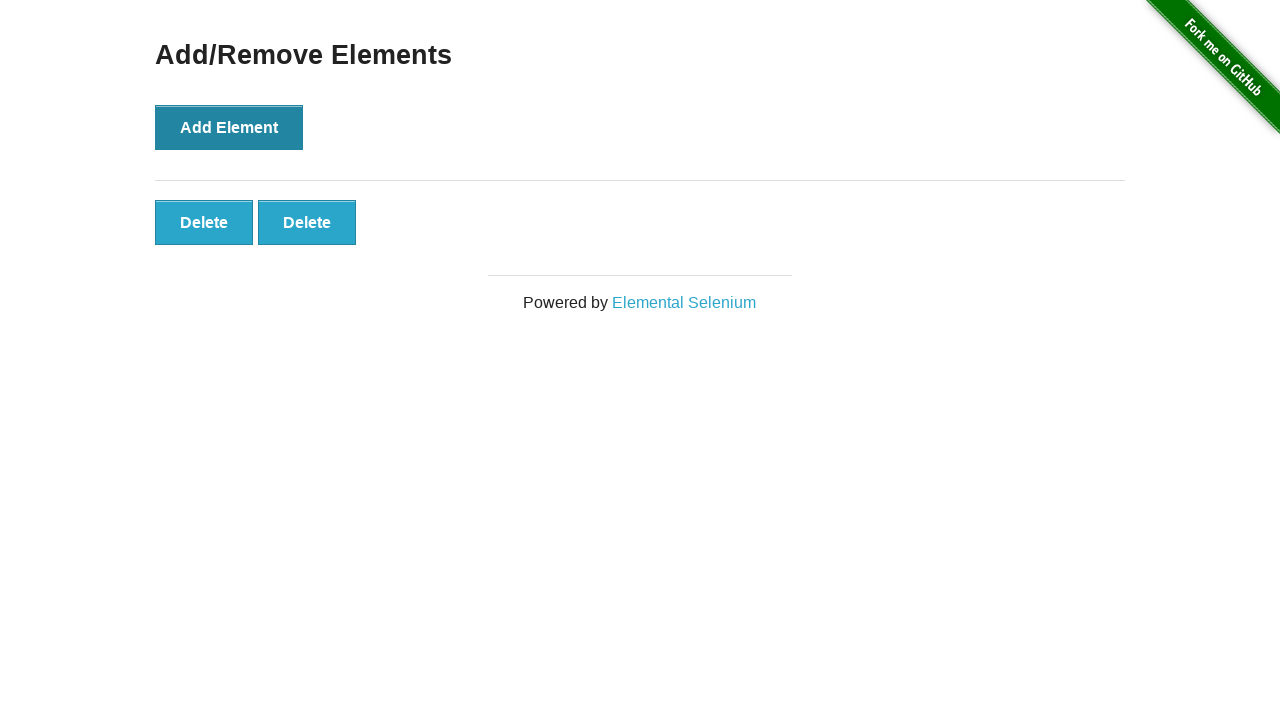

Clicked Add Element button (iteration 3/10) at (229, 127) on button[onclick='addElement()']
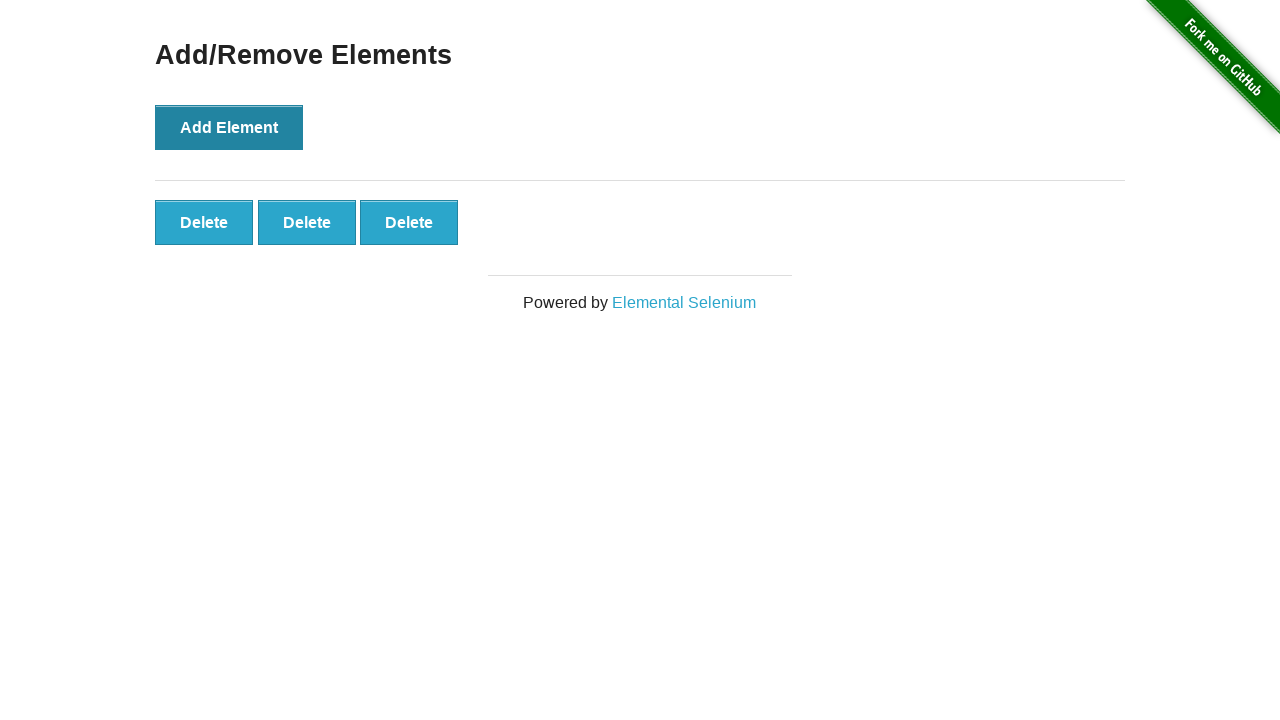

Clicked Add Element button (iteration 4/10) at (229, 127) on button[onclick='addElement()']
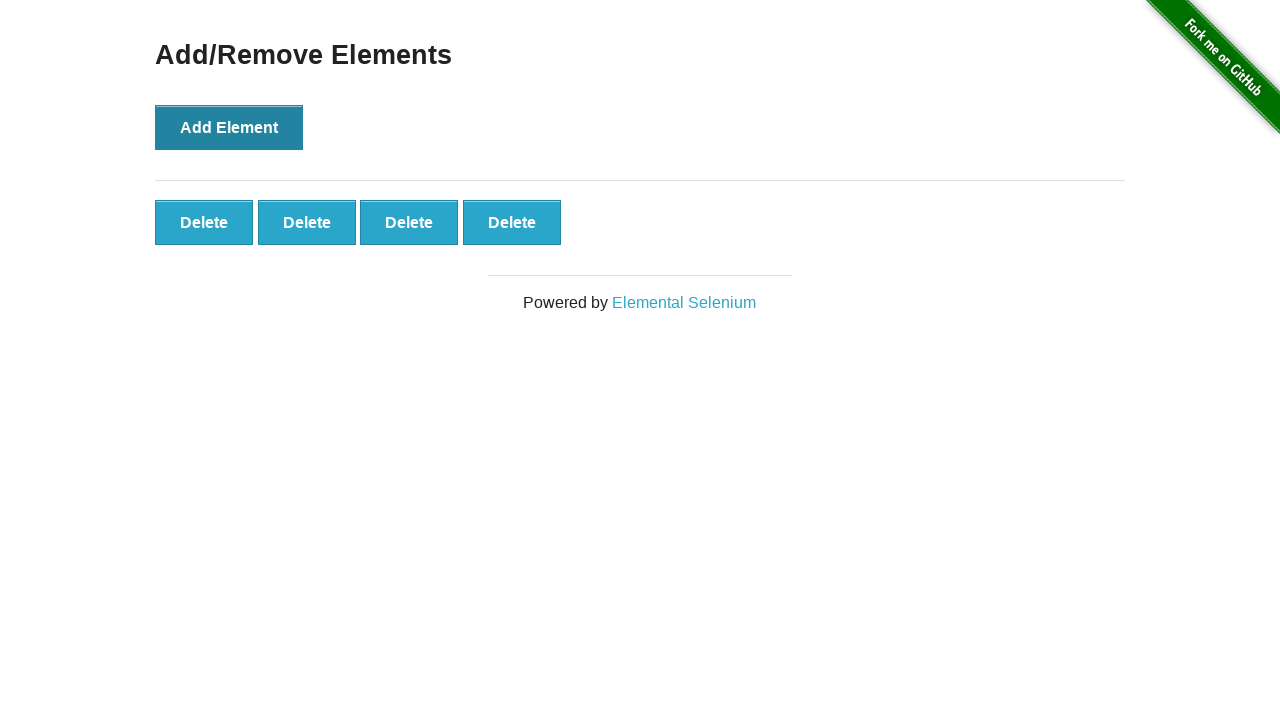

Clicked Add Element button (iteration 5/10) at (229, 127) on button[onclick='addElement()']
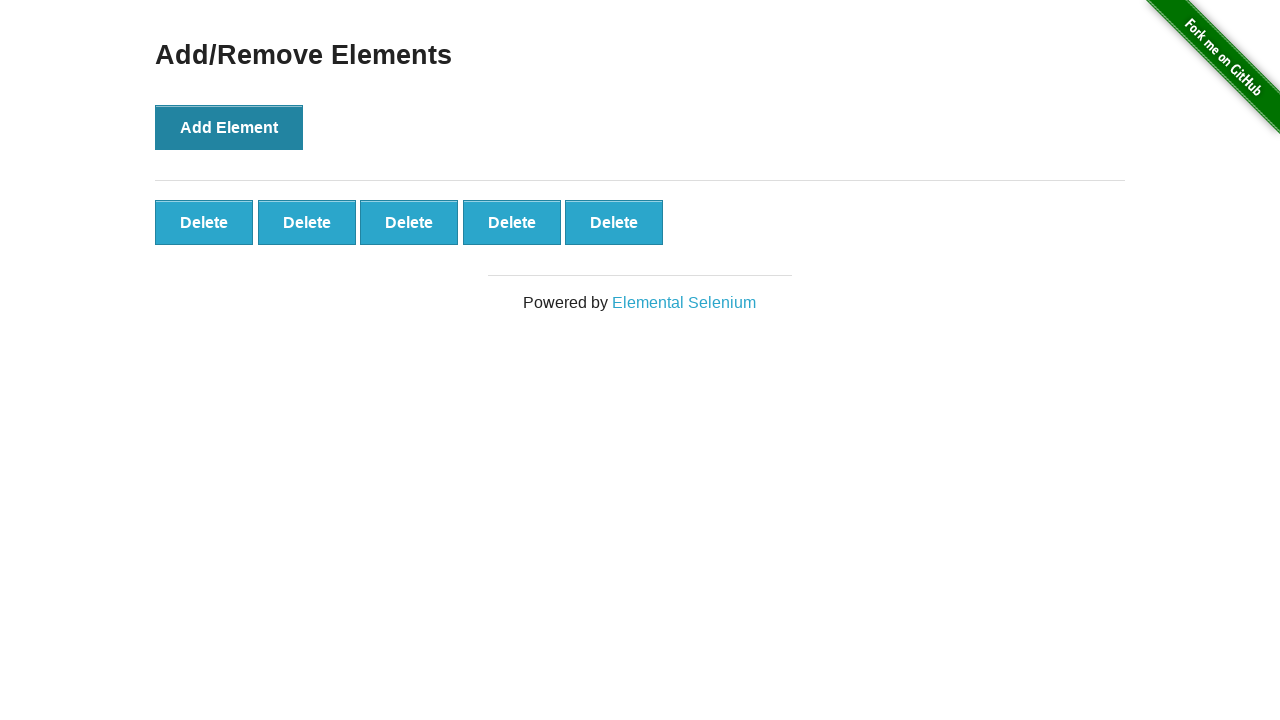

Clicked Add Element button (iteration 6/10) at (229, 127) on button[onclick='addElement()']
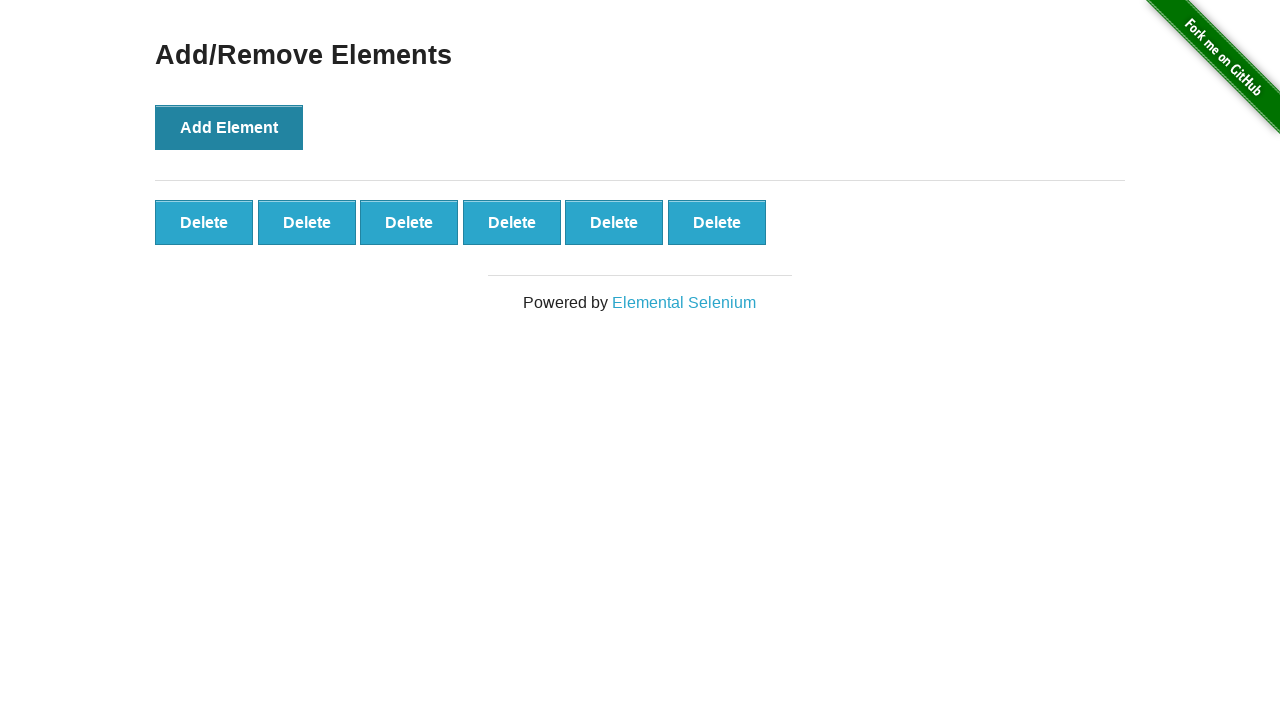

Clicked Add Element button (iteration 7/10) at (229, 127) on button[onclick='addElement()']
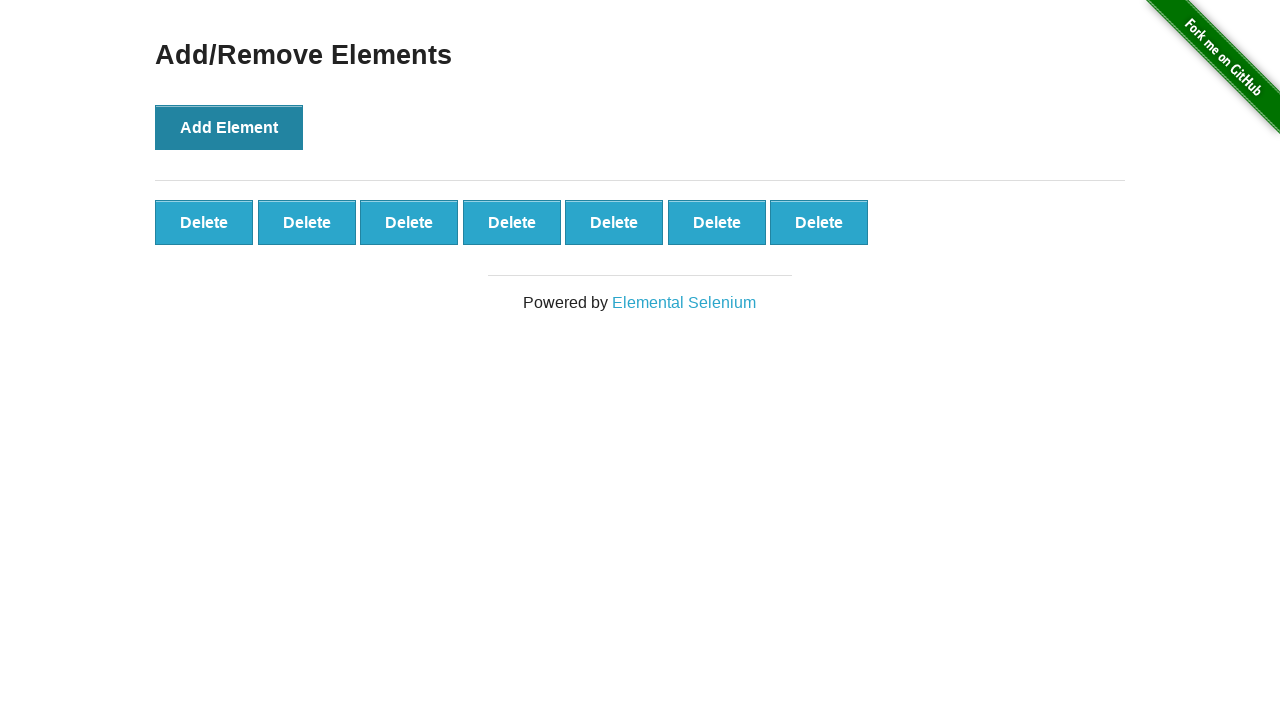

Clicked Add Element button (iteration 8/10) at (229, 127) on button[onclick='addElement()']
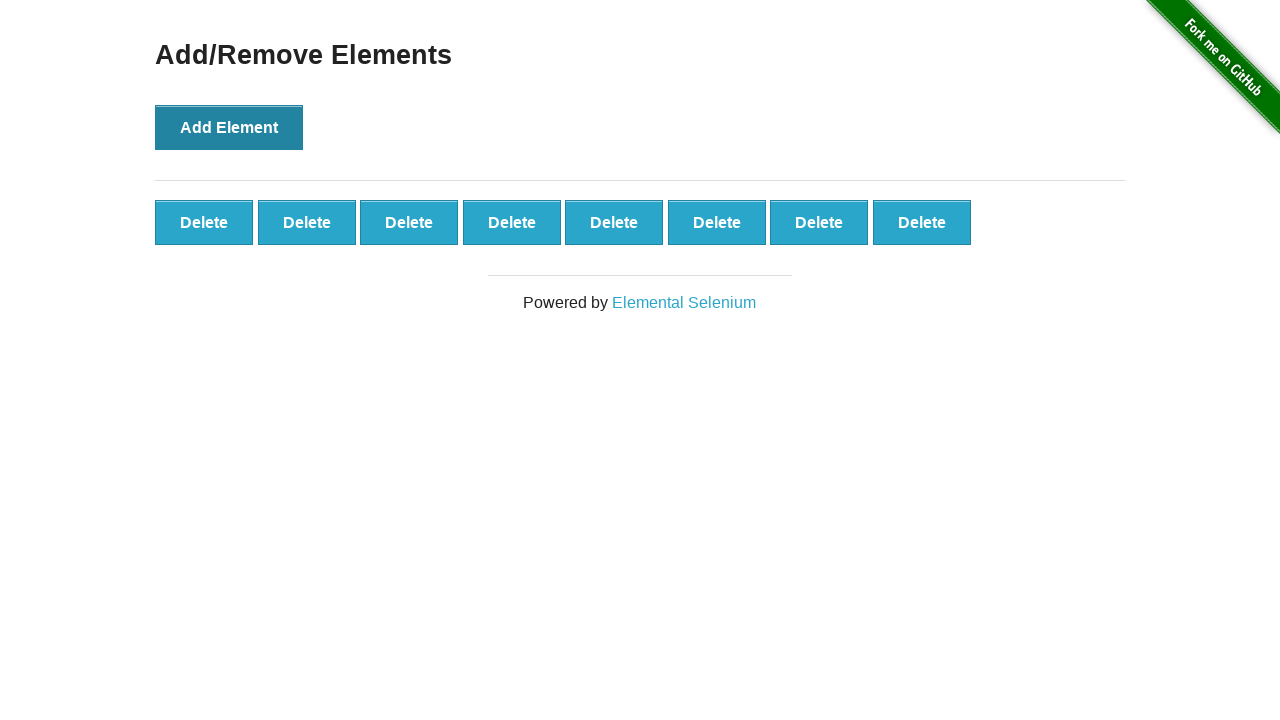

Clicked Add Element button (iteration 9/10) at (229, 127) on button[onclick='addElement()']
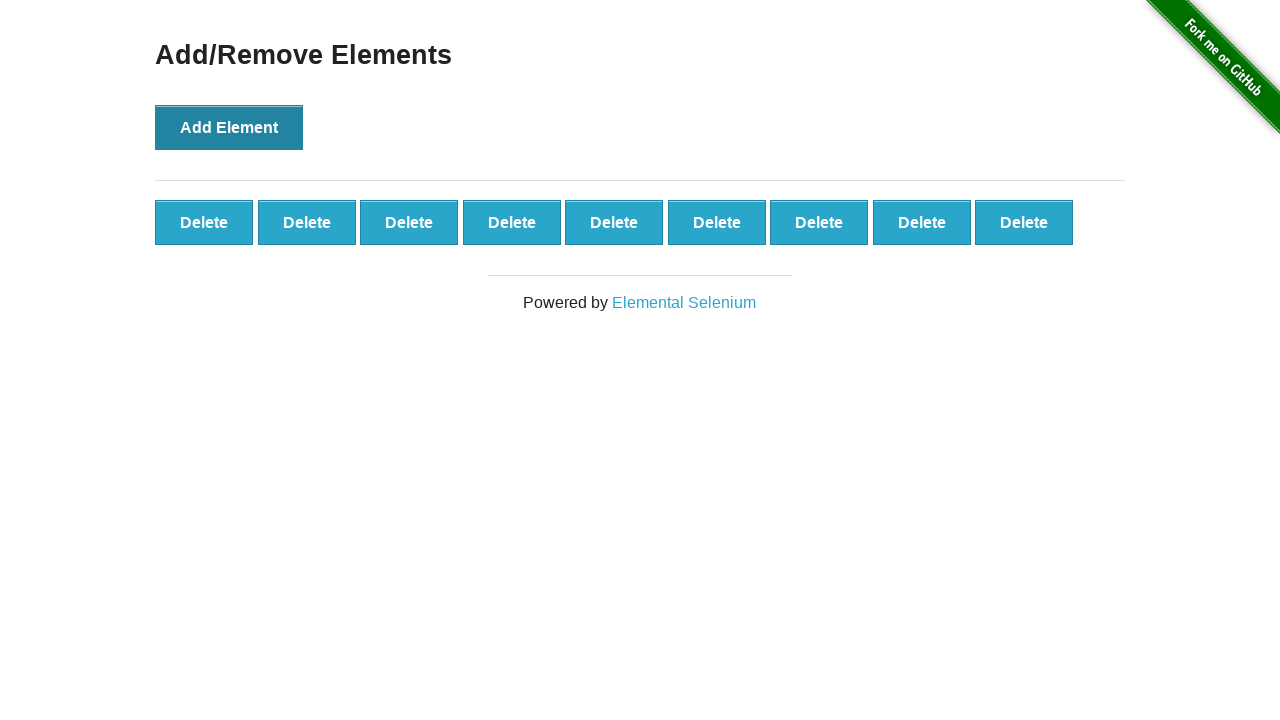

Clicked Add Element button (iteration 10/10) at (229, 127) on button[onclick='addElement()']
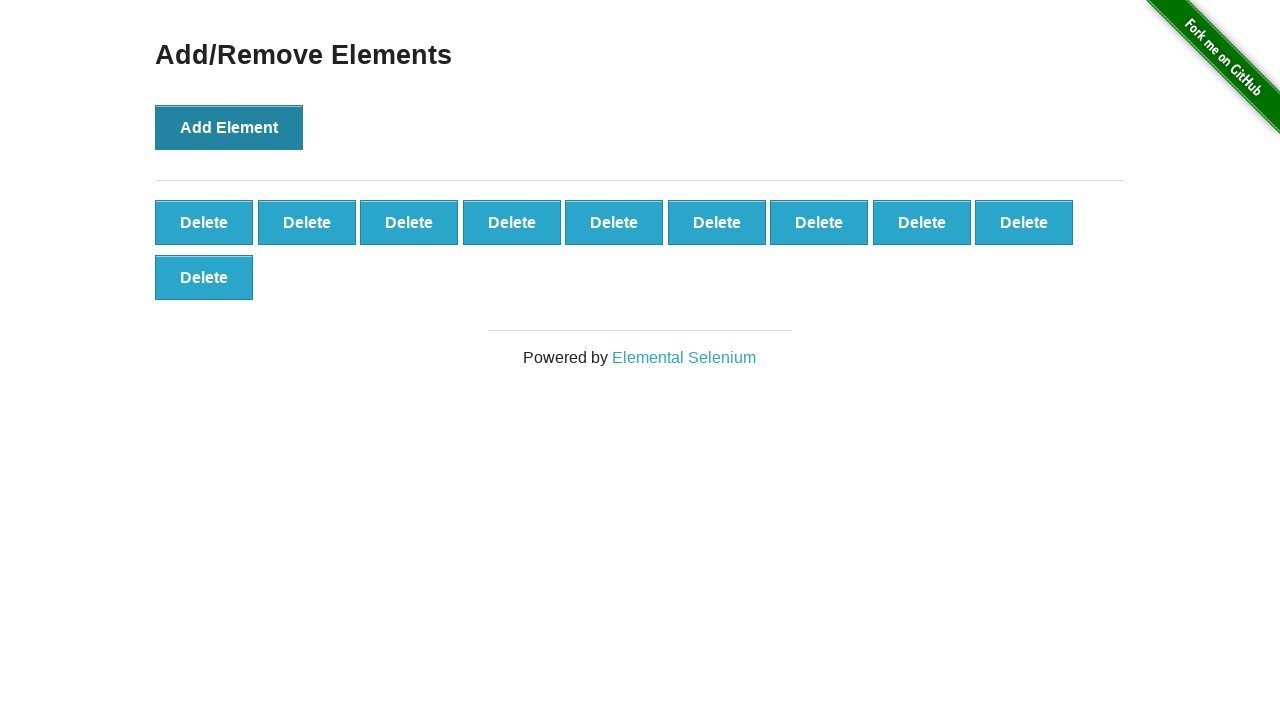

Verified 10 delete buttons were created
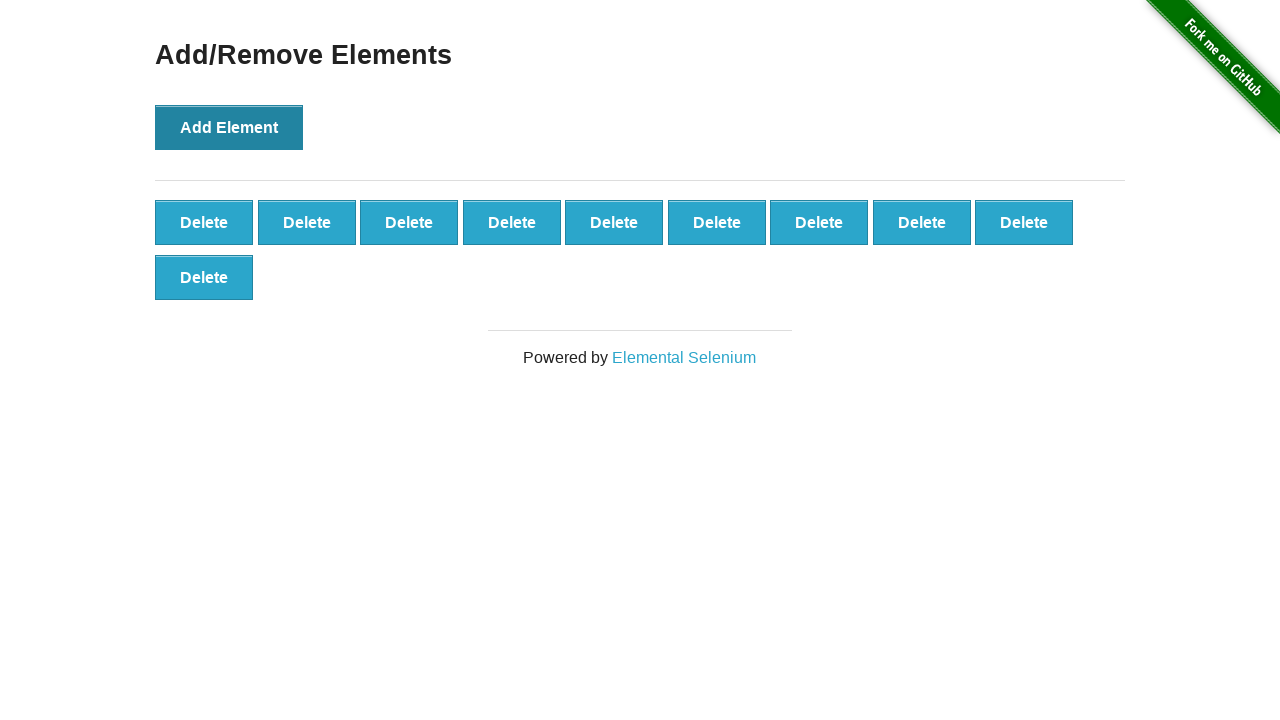

Clicked delete button to remove element (iteration 1/10) at (204, 222) on button[onclick='deleteElement()'] >> nth=0
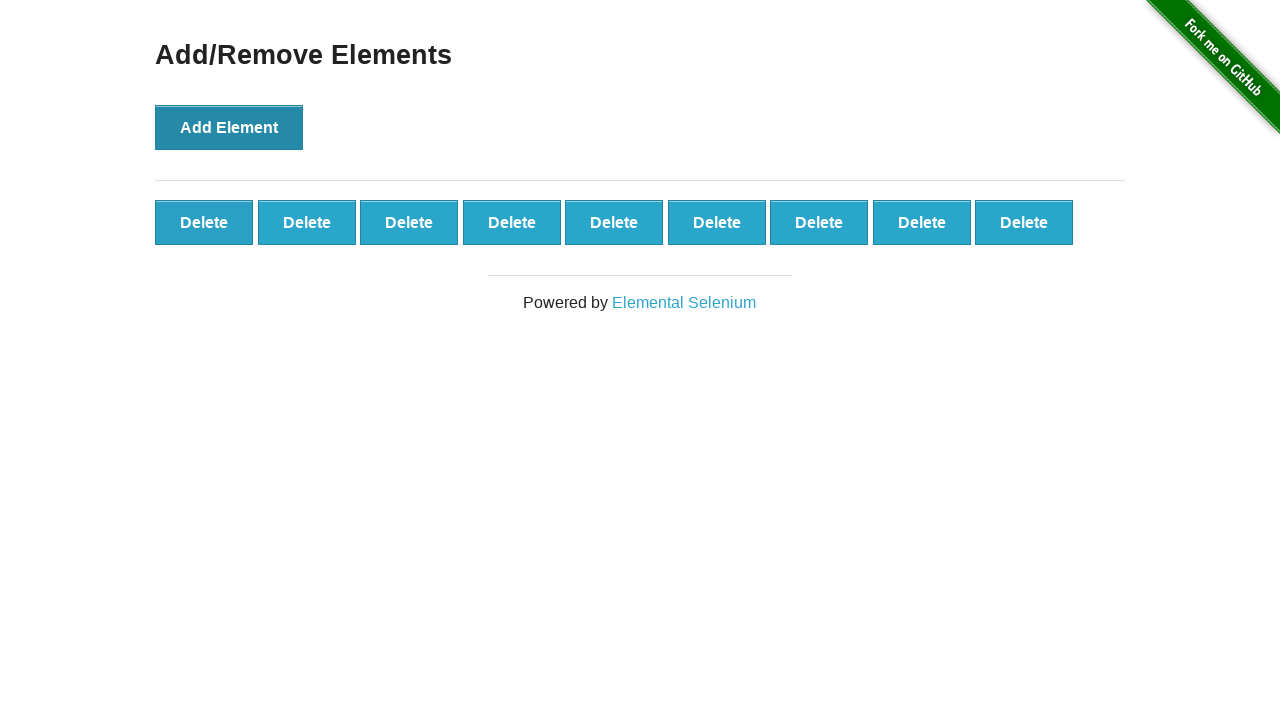

Clicked delete button to remove element (iteration 2/10) at (204, 222) on button[onclick='deleteElement()'] >> nth=0
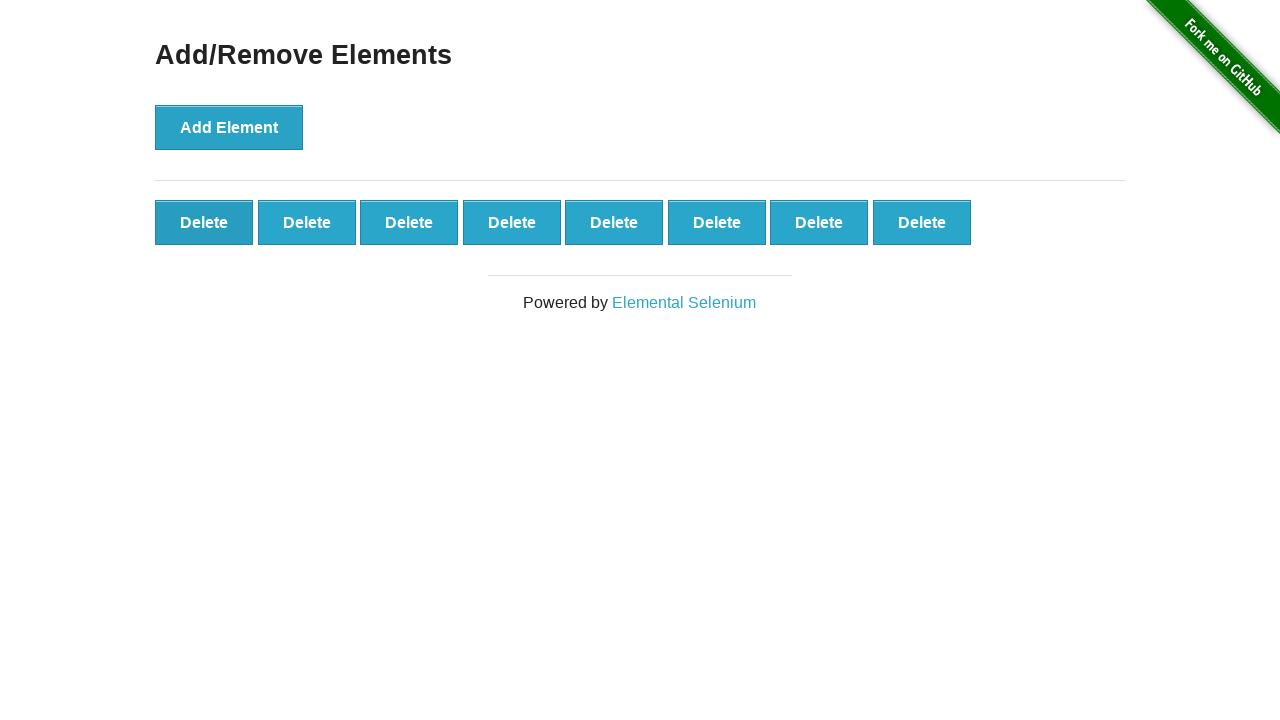

Clicked delete button to remove element (iteration 3/10) at (204, 222) on button[onclick='deleteElement()'] >> nth=0
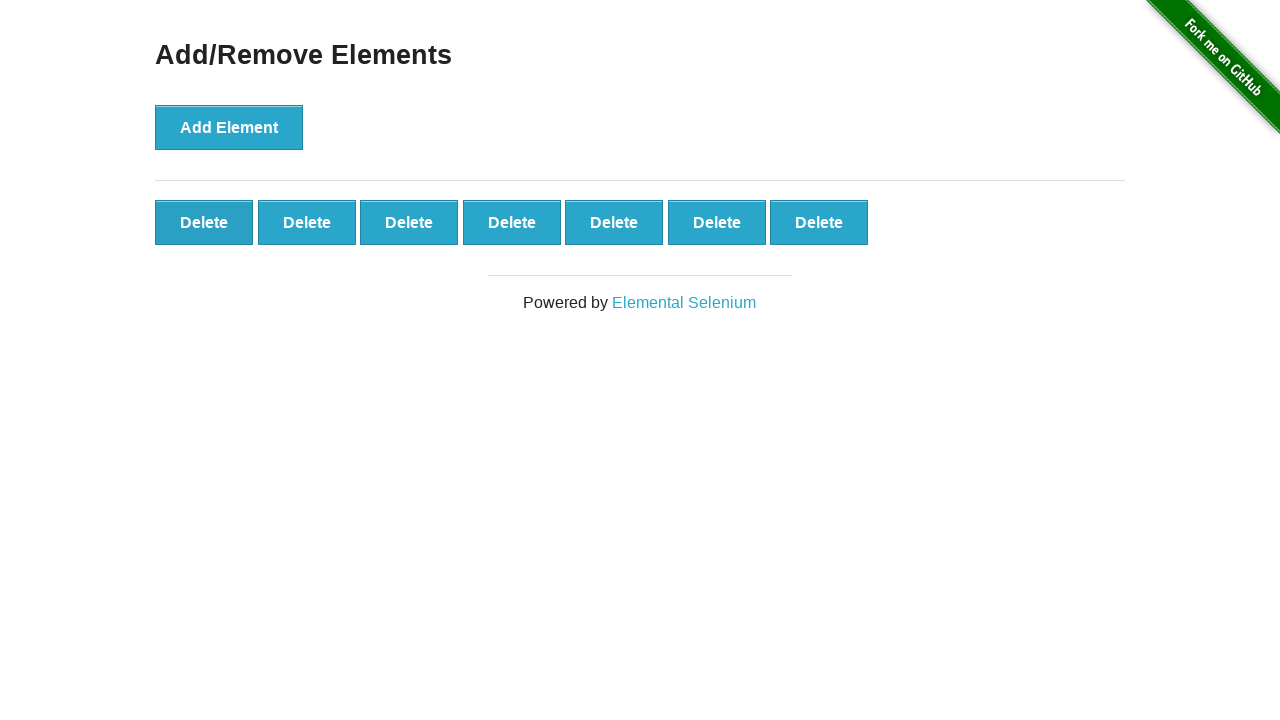

Clicked delete button to remove element (iteration 4/10) at (204, 222) on button[onclick='deleteElement()'] >> nth=0
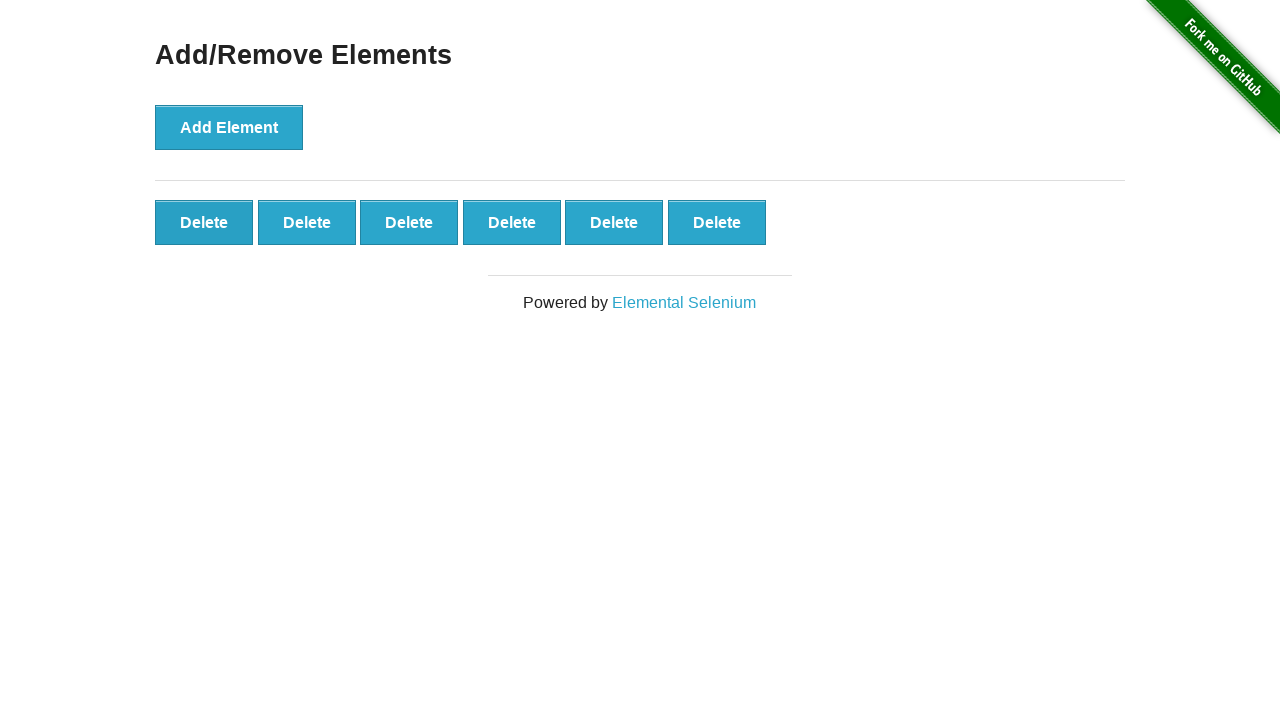

Clicked delete button to remove element (iteration 5/10) at (204, 222) on button[onclick='deleteElement()'] >> nth=0
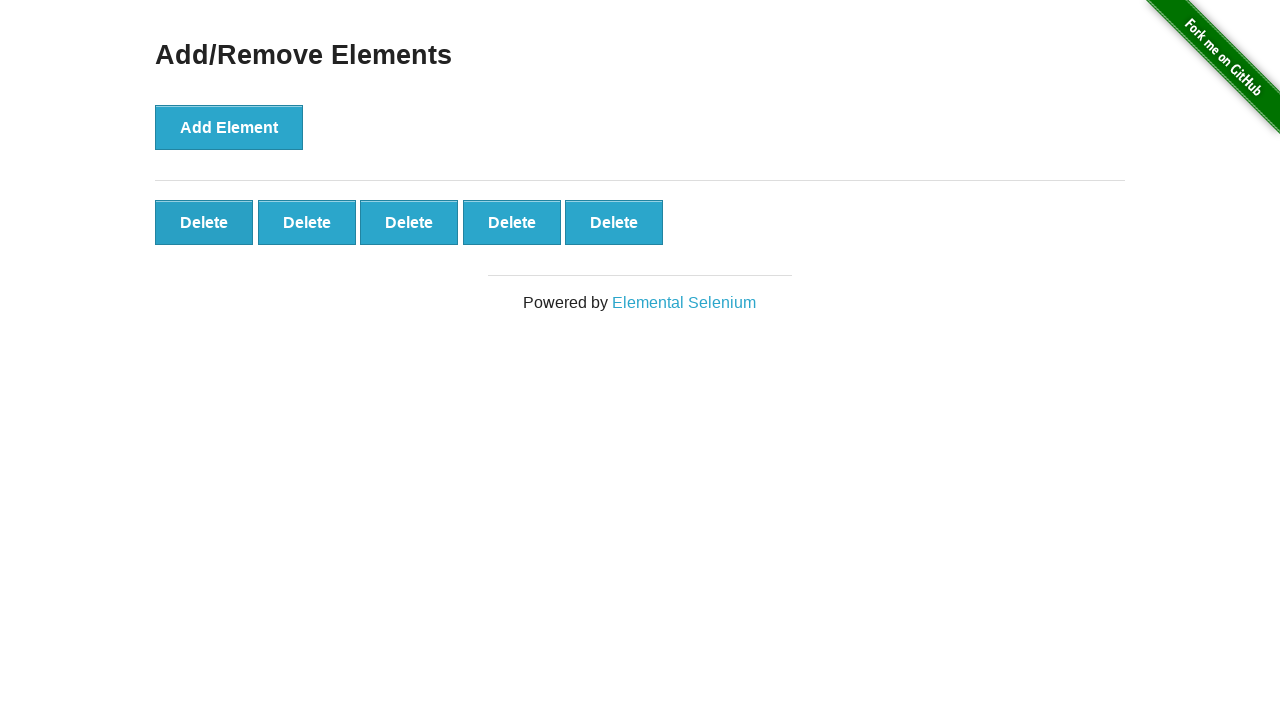

Clicked delete button to remove element (iteration 6/10) at (204, 222) on button[onclick='deleteElement()'] >> nth=0
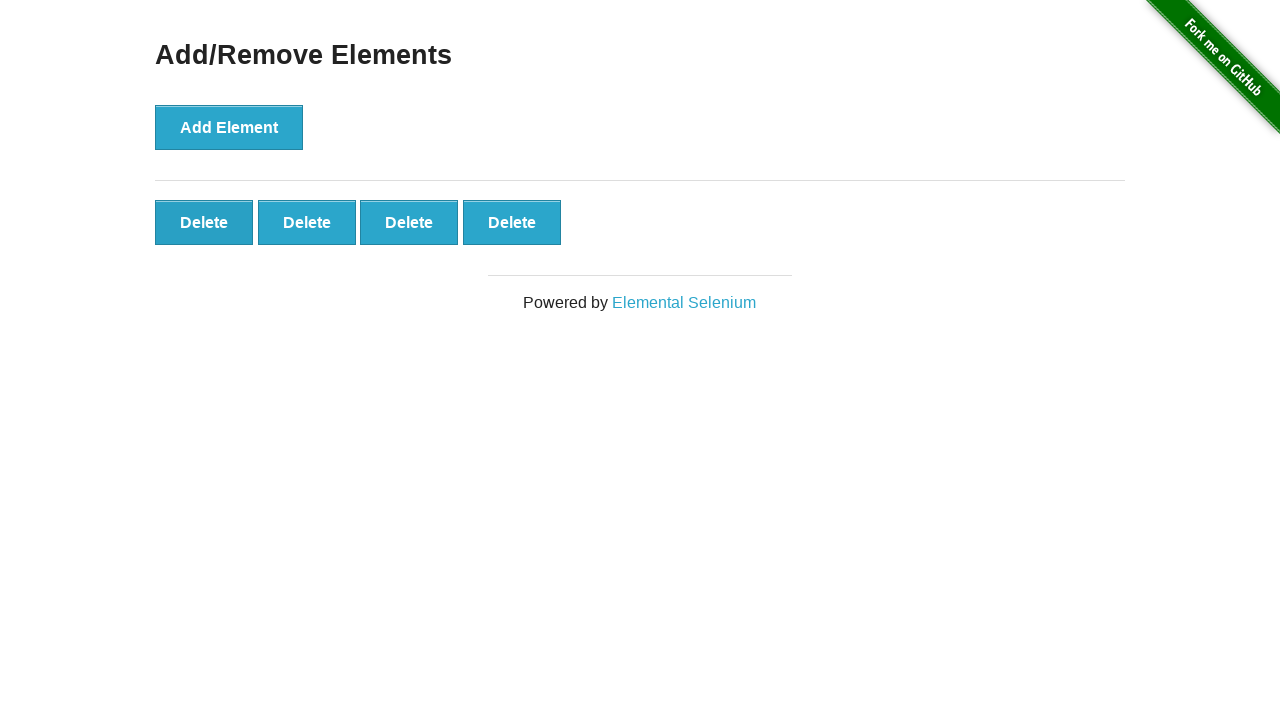

Clicked delete button to remove element (iteration 7/10) at (204, 222) on button[onclick='deleteElement()'] >> nth=0
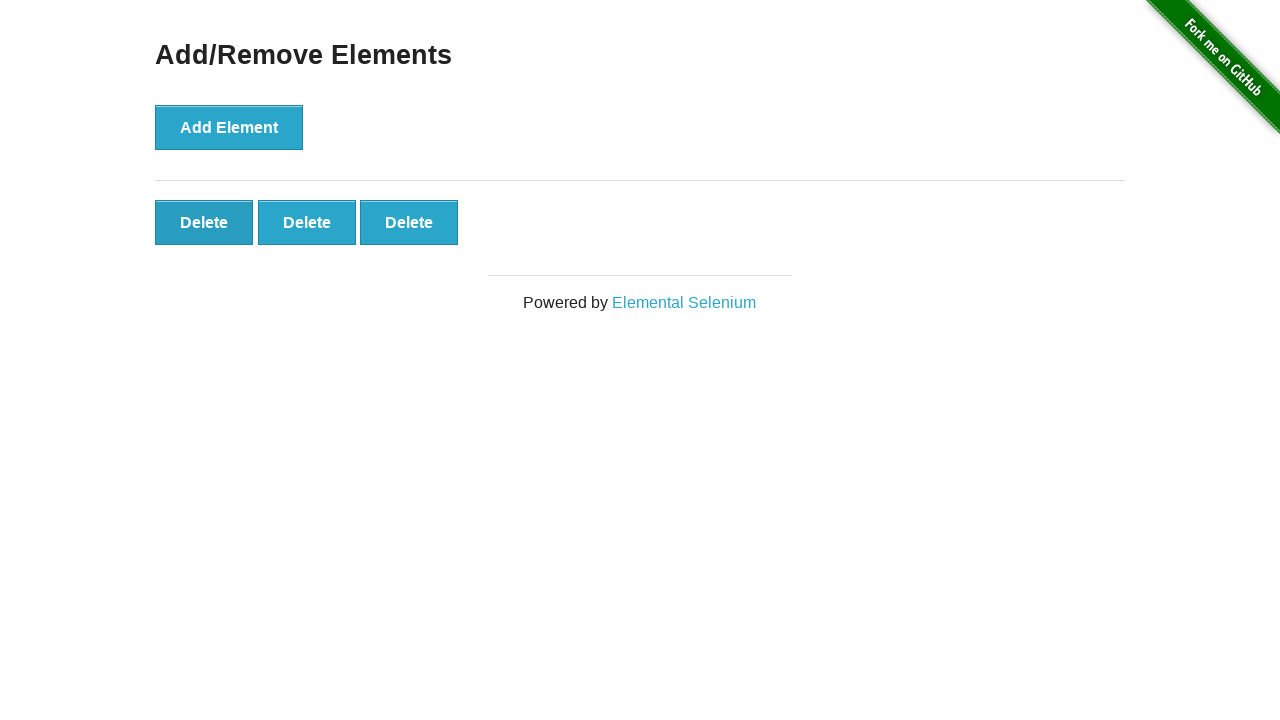

Clicked delete button to remove element (iteration 8/10) at (204, 222) on button[onclick='deleteElement()'] >> nth=0
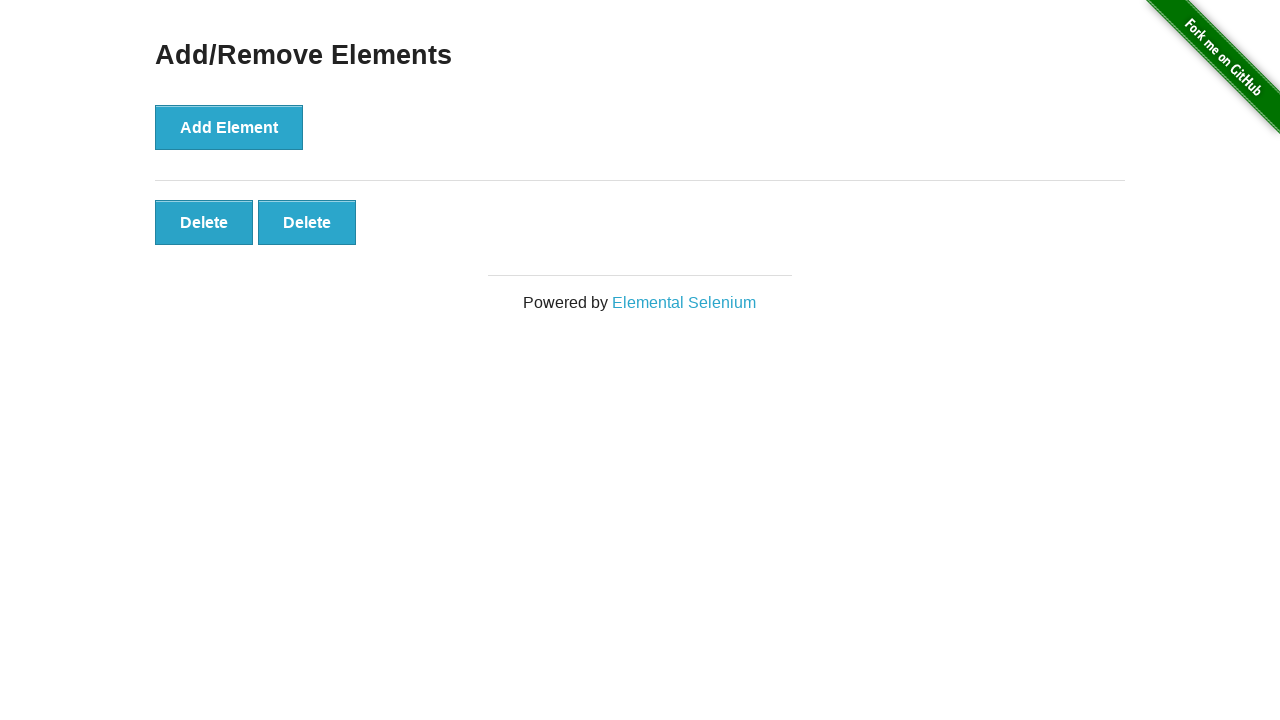

Clicked delete button to remove element (iteration 9/10) at (204, 222) on button[onclick='deleteElement()'] >> nth=0
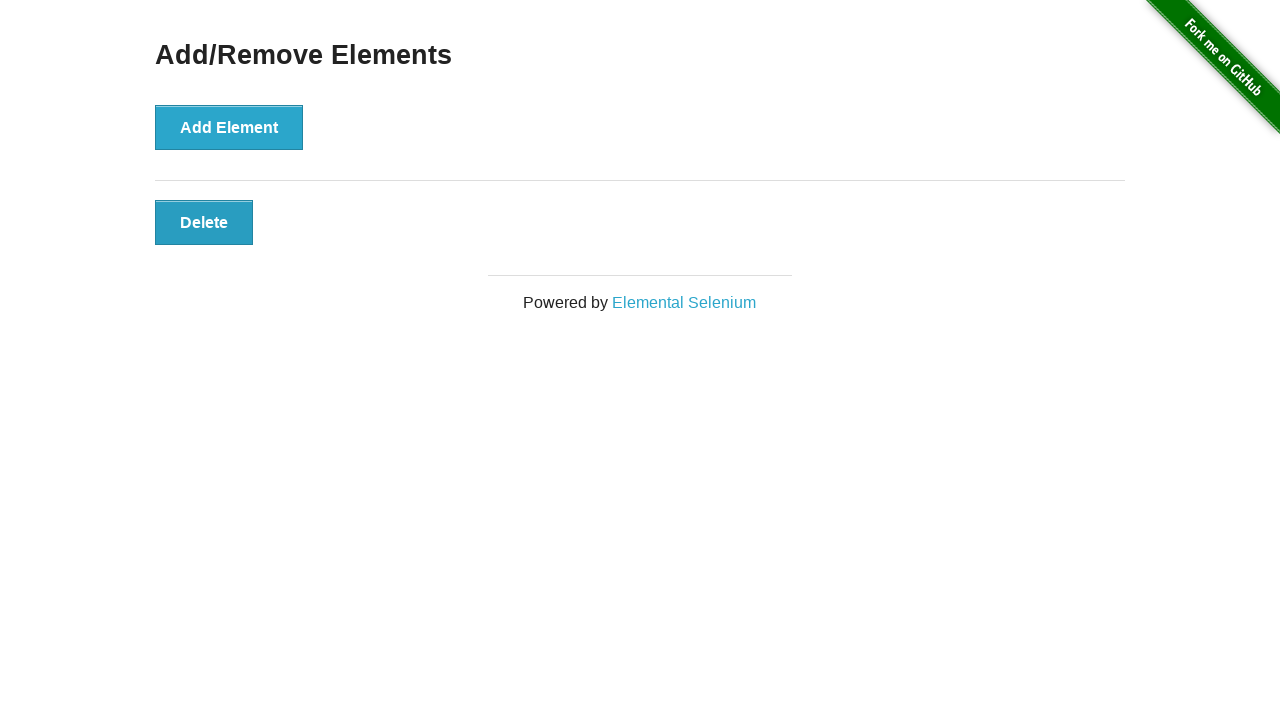

Clicked delete button to remove element (iteration 10/10) at (204, 222) on button[onclick='deleteElement()'] >> nth=0
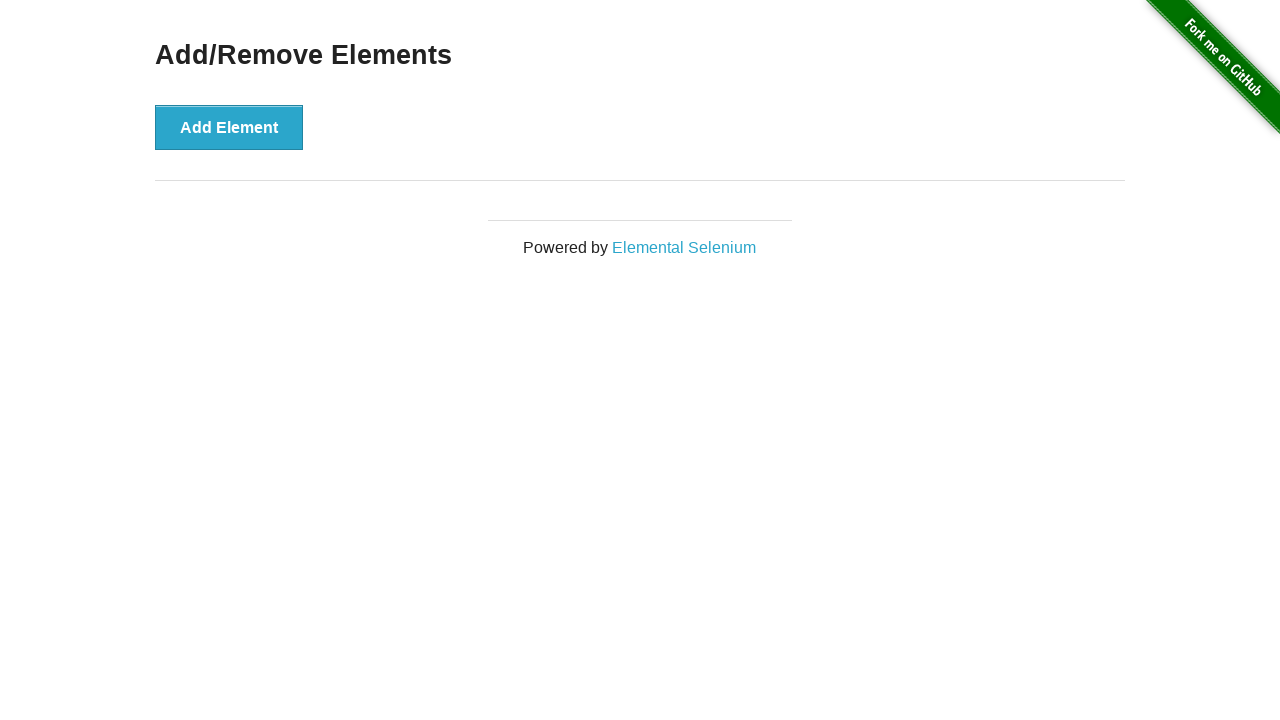

Verified all elements were deleted successfully
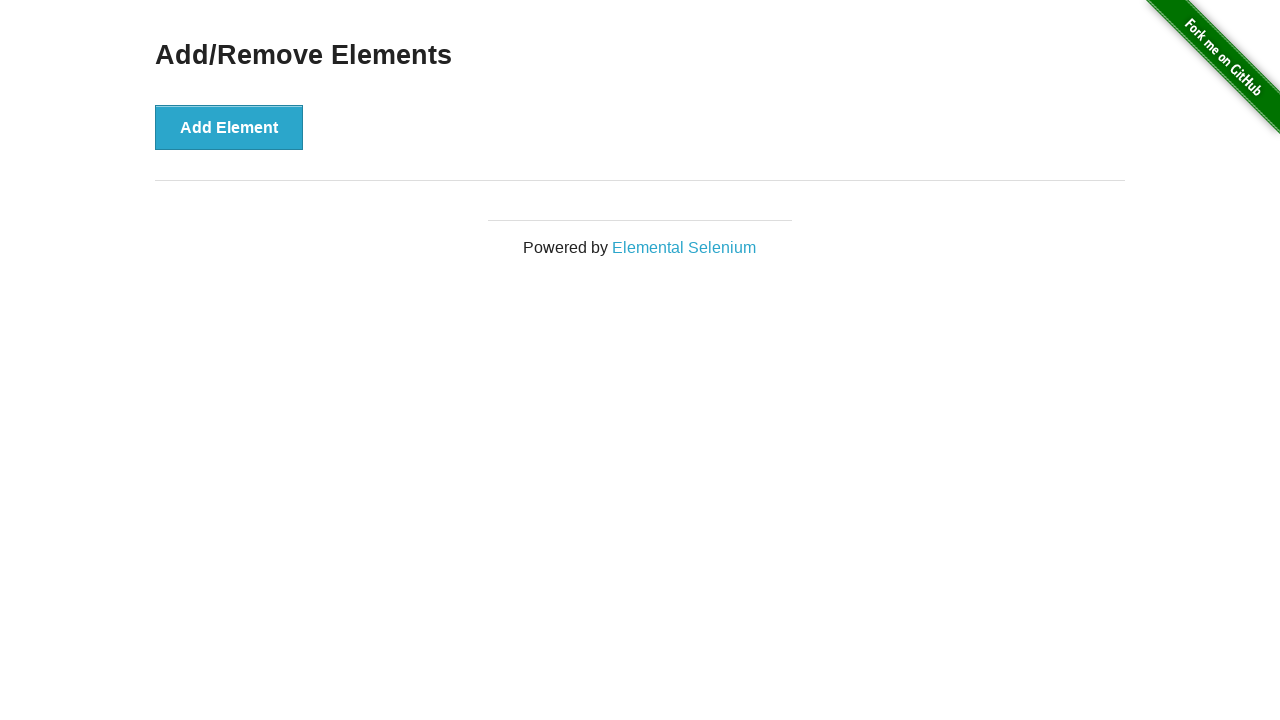

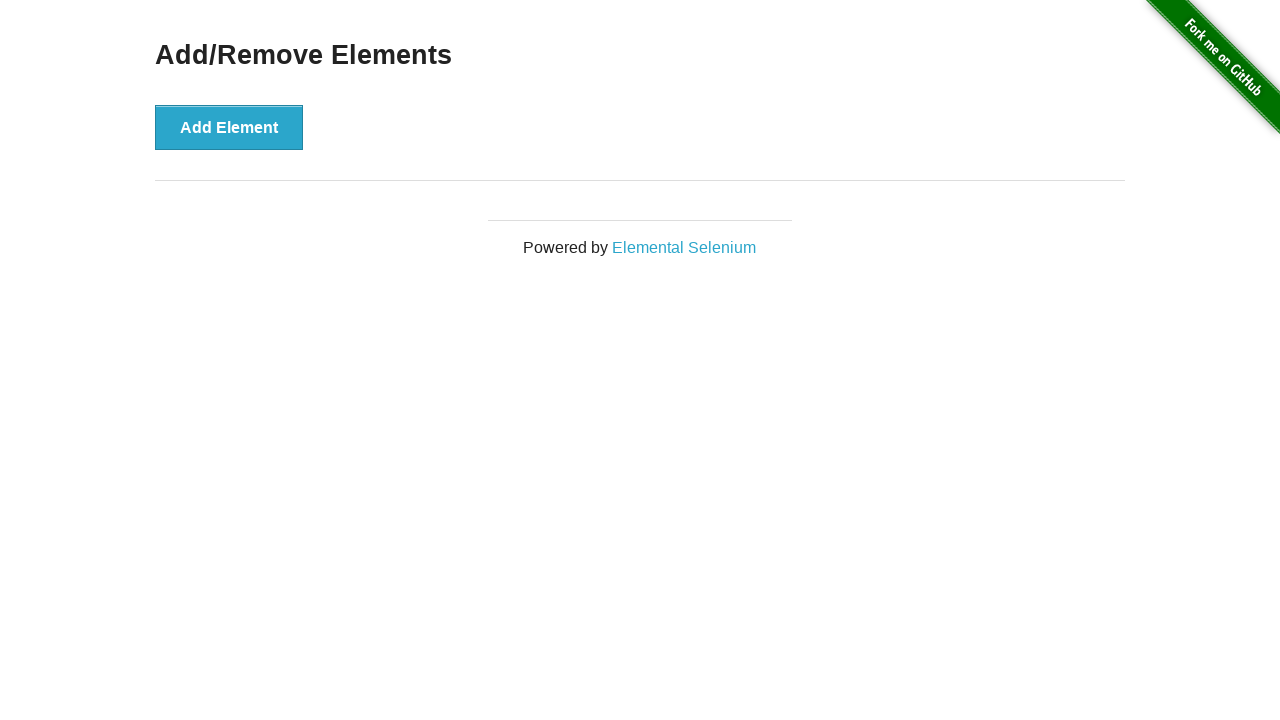